Tests JavaScript prompt dialog handling by clicking a button that triggers a JS prompt, entering text, accepting it, and verifying the entered text appears in the result

Starting URL: https://the-internet.herokuapp.com/javascript_alerts

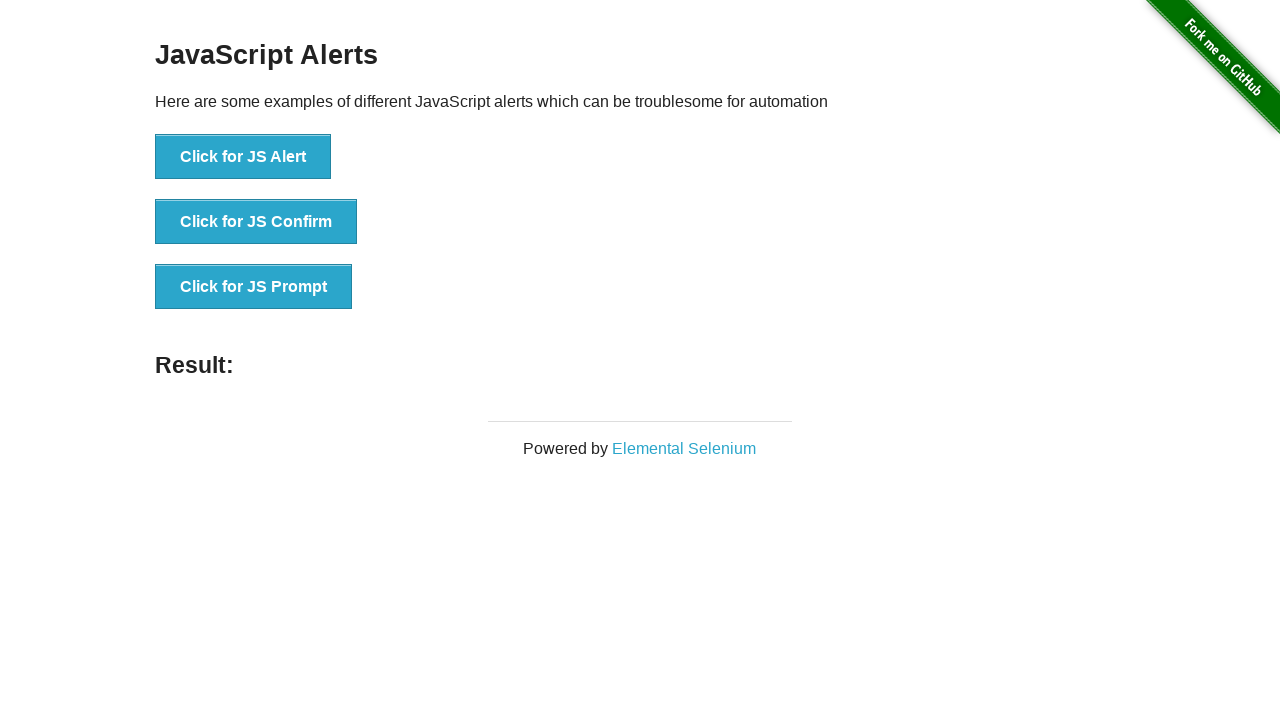

Set up dialog handler to accept prompt with 'Vijay'
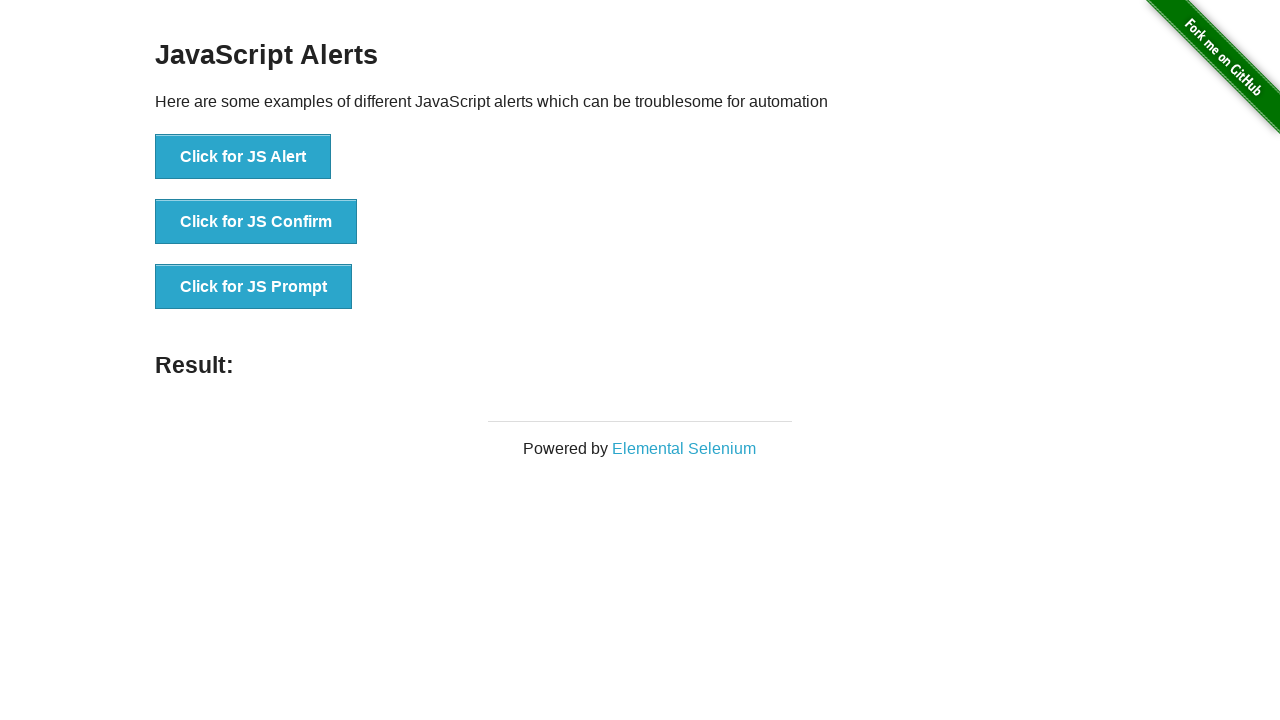

Clicked the JS Prompt button at (254, 287) on xpath=//button[text()='Click for JS Prompt']
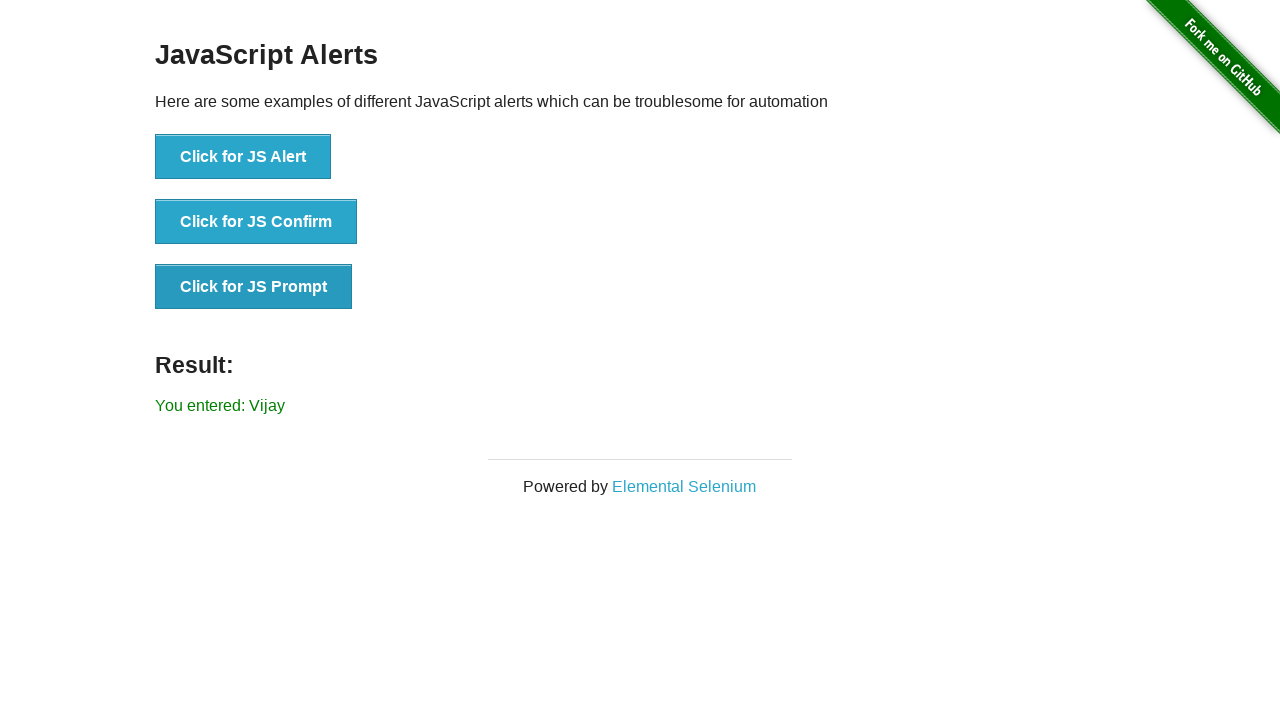

Result element loaded after prompt dialog was handled
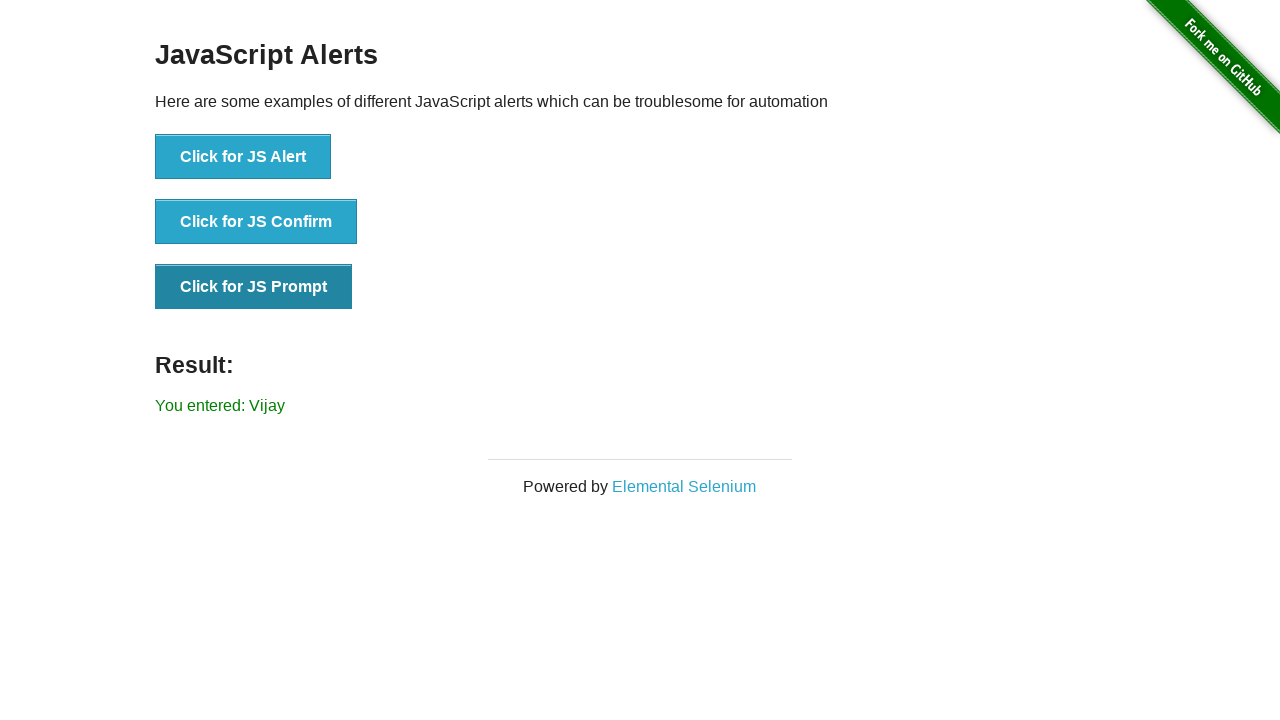

Located result element containing the entered text
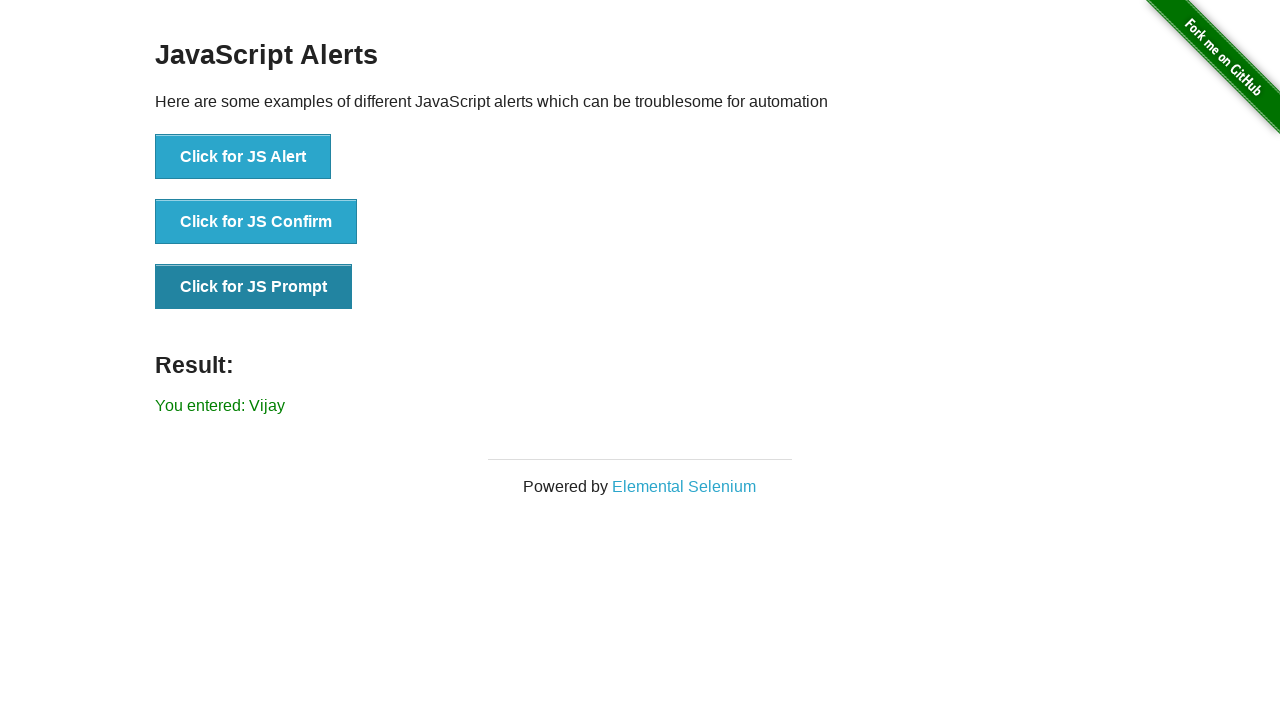

Verified result text is 'You entered: Vijay'
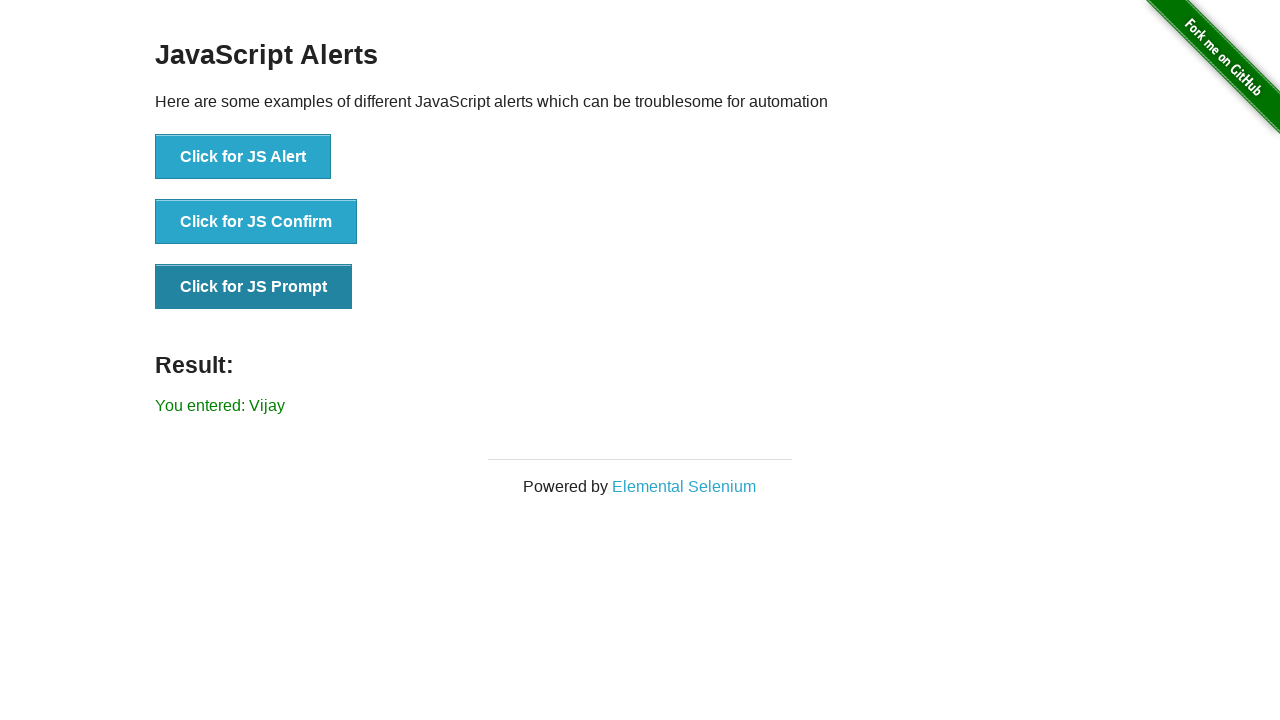

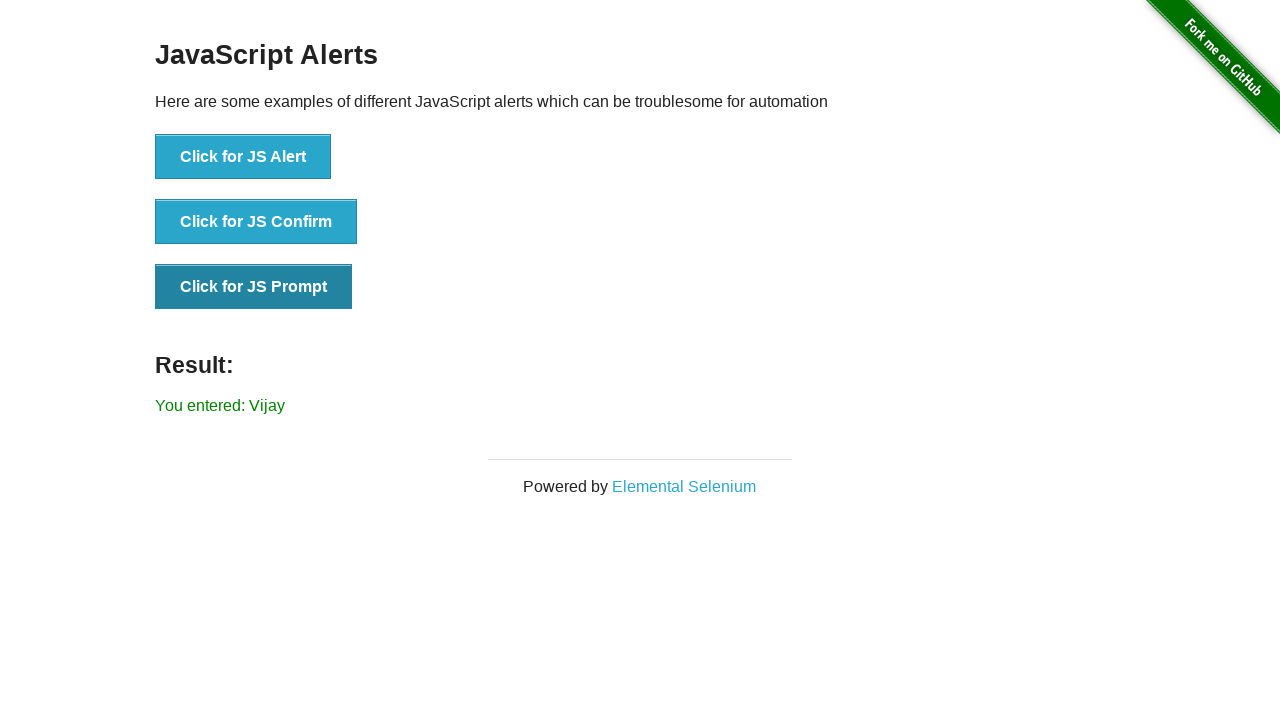